Performs accessibility check by verifying images have alt attributes and checks heading structure, then reloads page to measure load time

Starting URL: https://test-studio-firebase.vercel.app/dream-interpretation

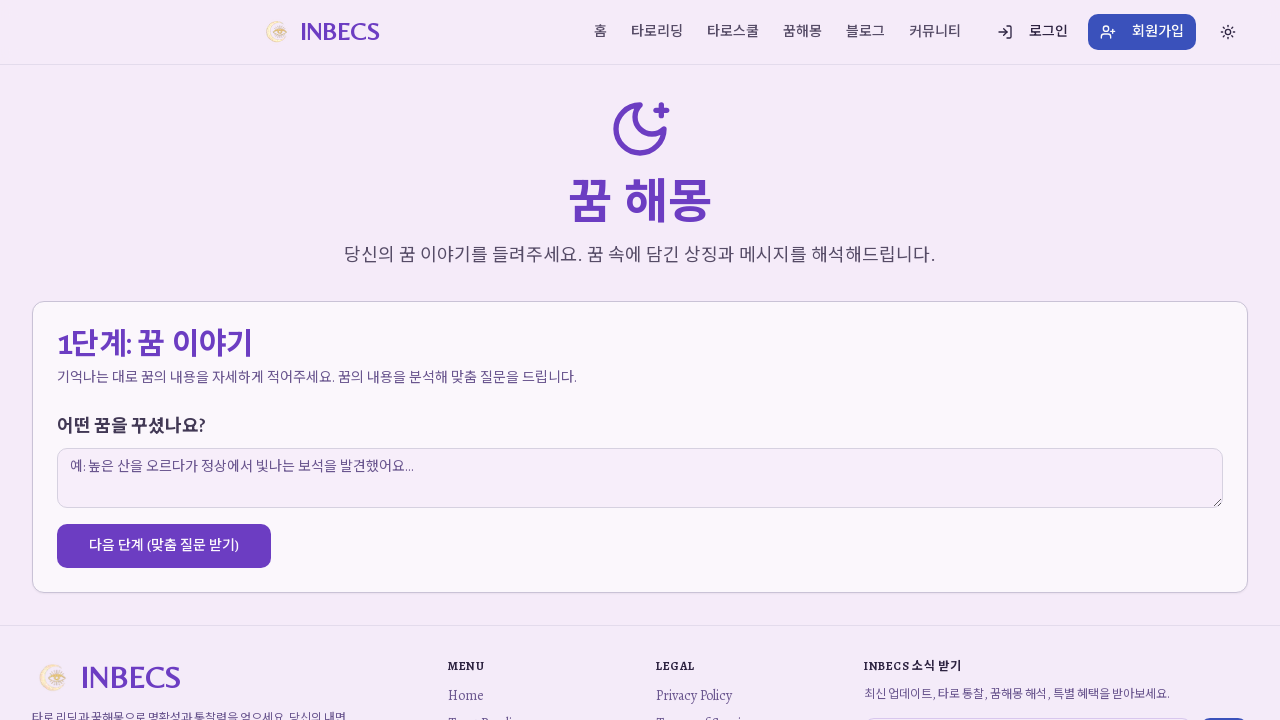

Located all img elements on page
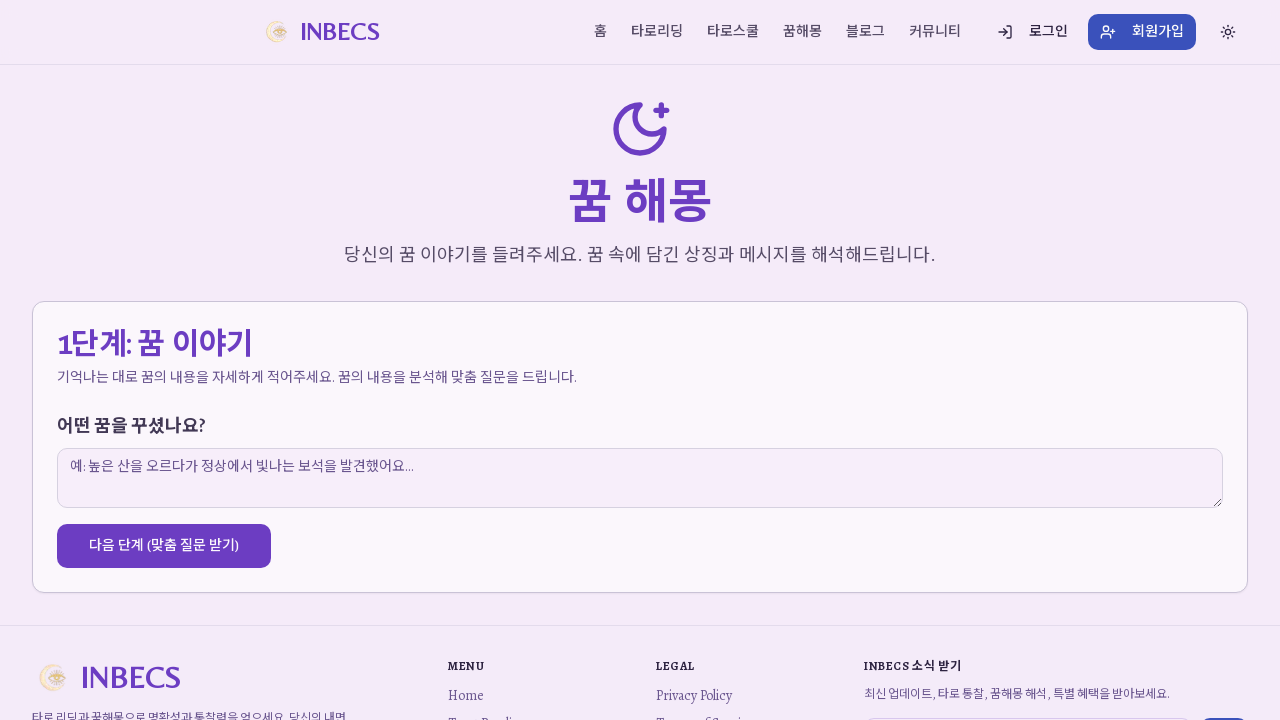

Found 2 images on page
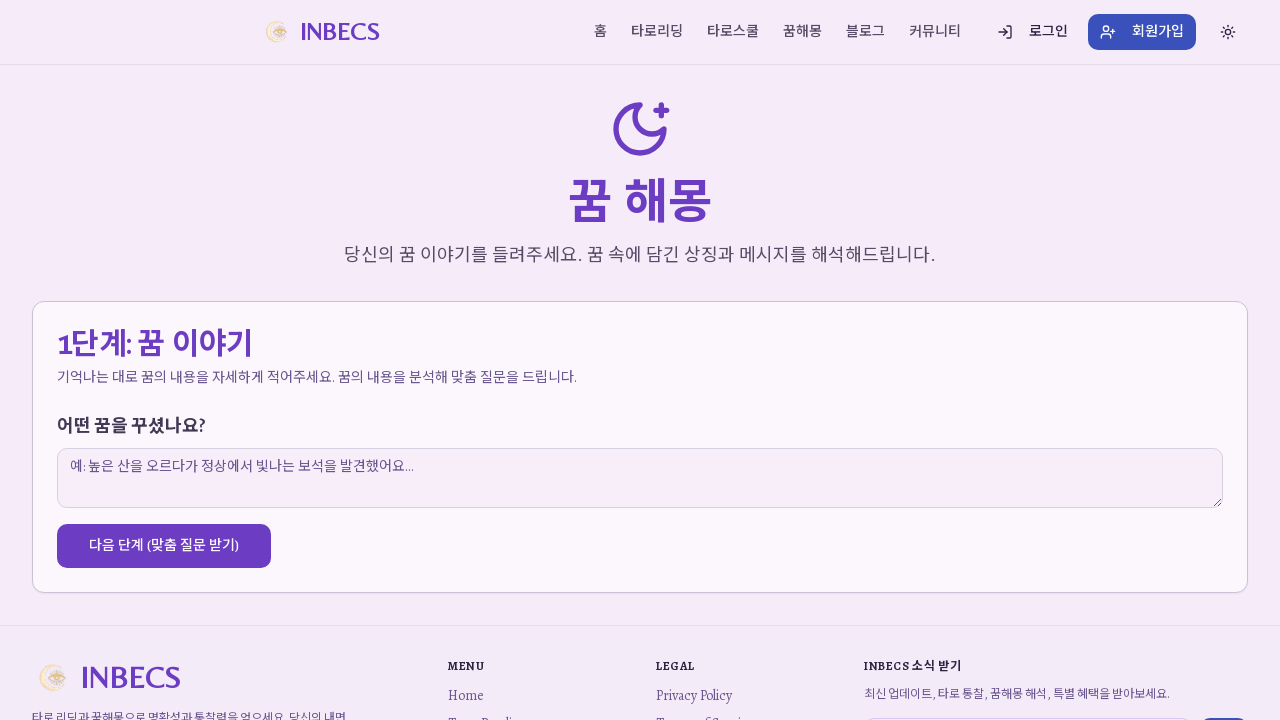

Selected image 1 of 2
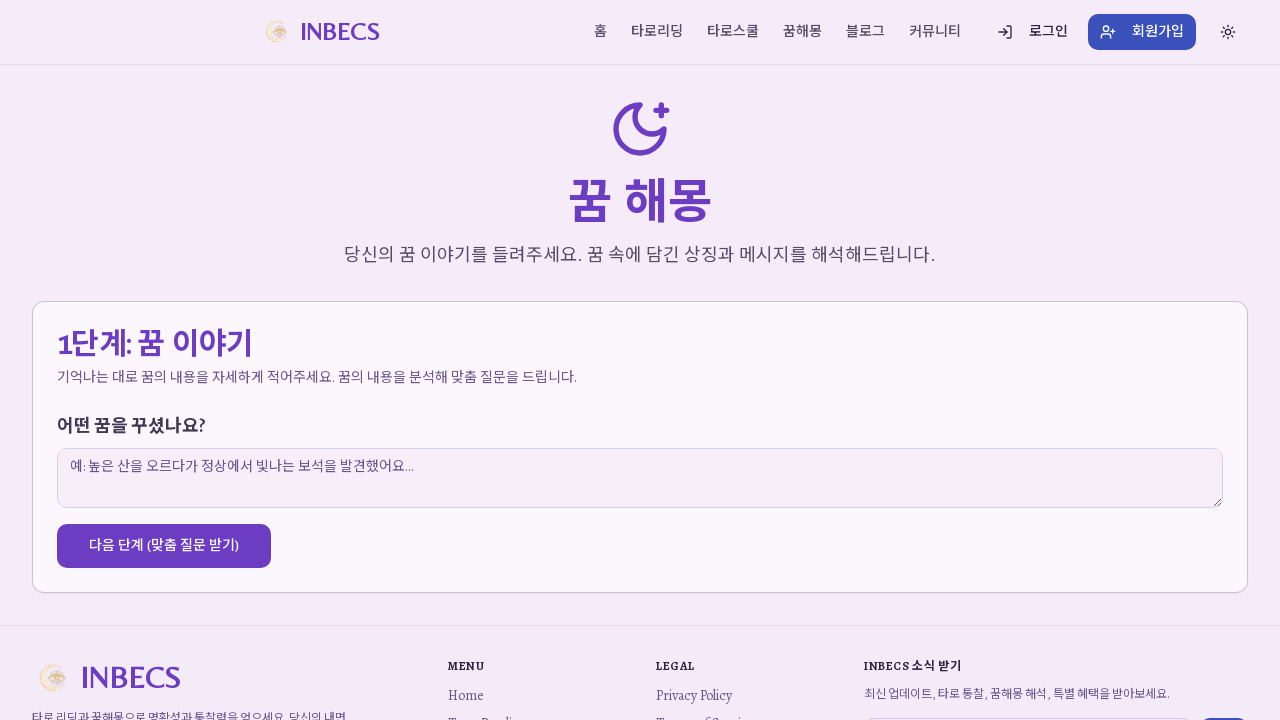

Retrieved alt attribute for image 1: 'INBECS 로고'
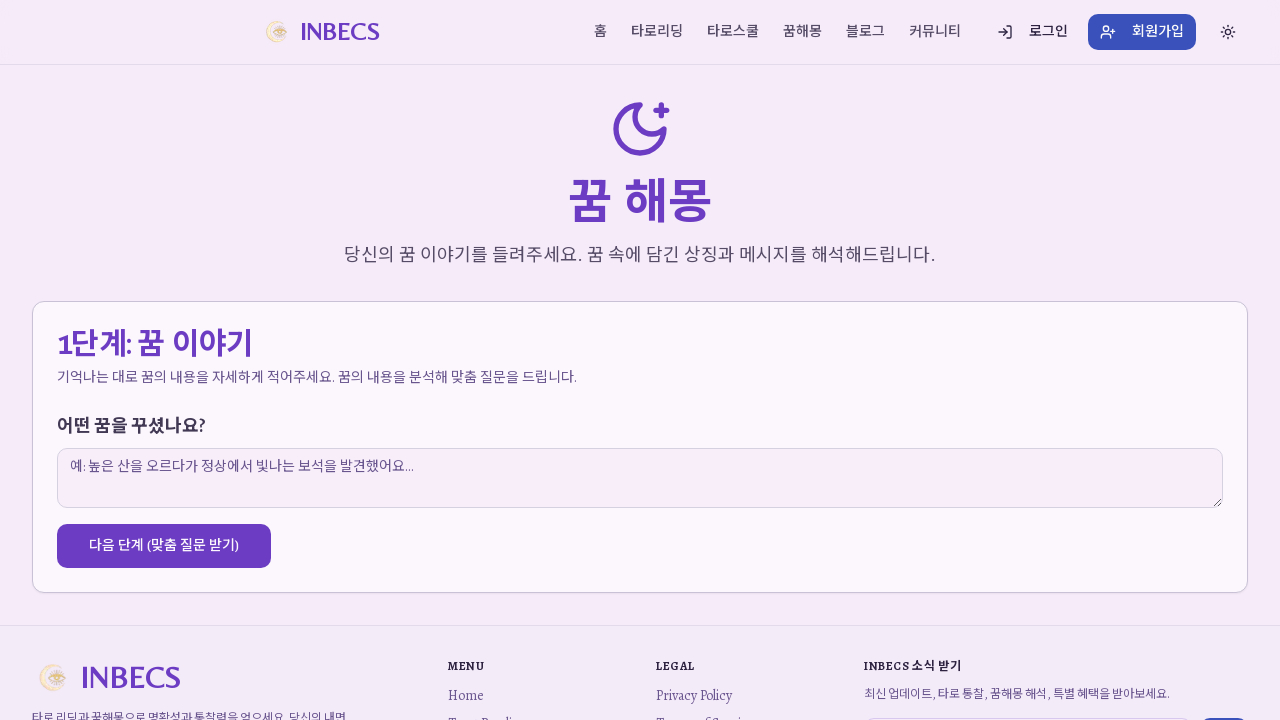

Selected image 2 of 2
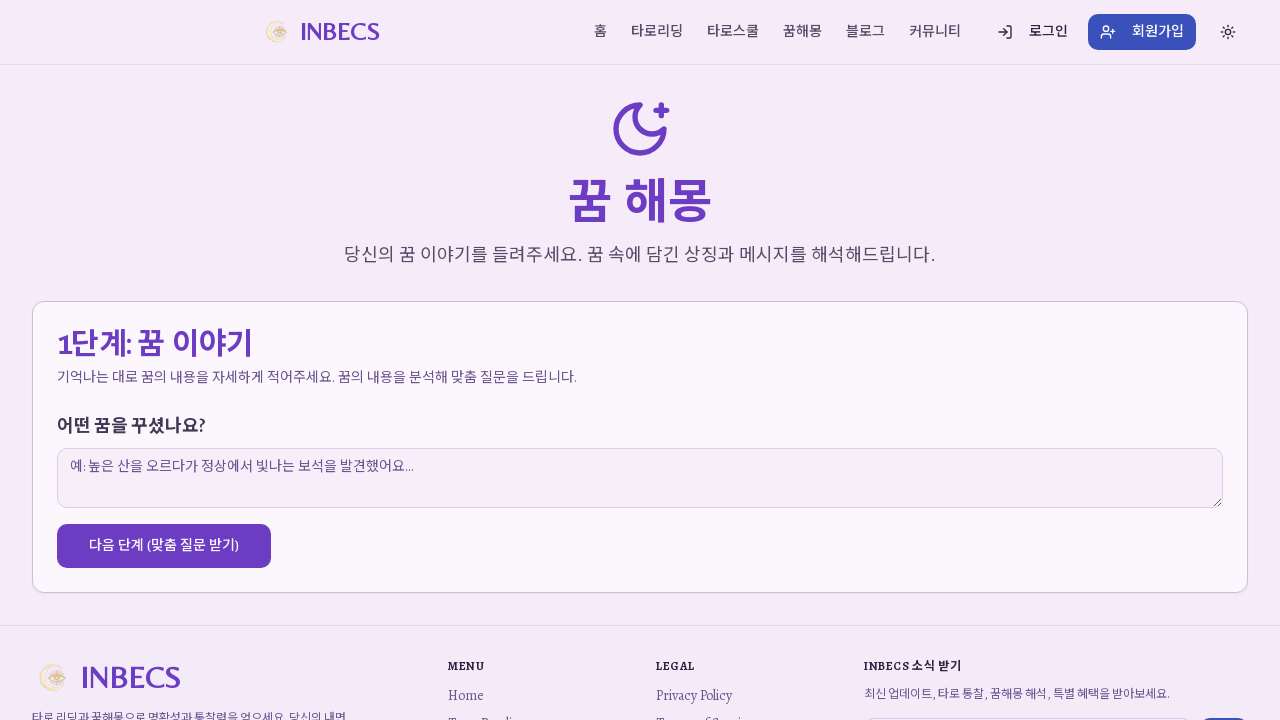

Retrieved alt attribute for image 2: 'INBECS Logo'
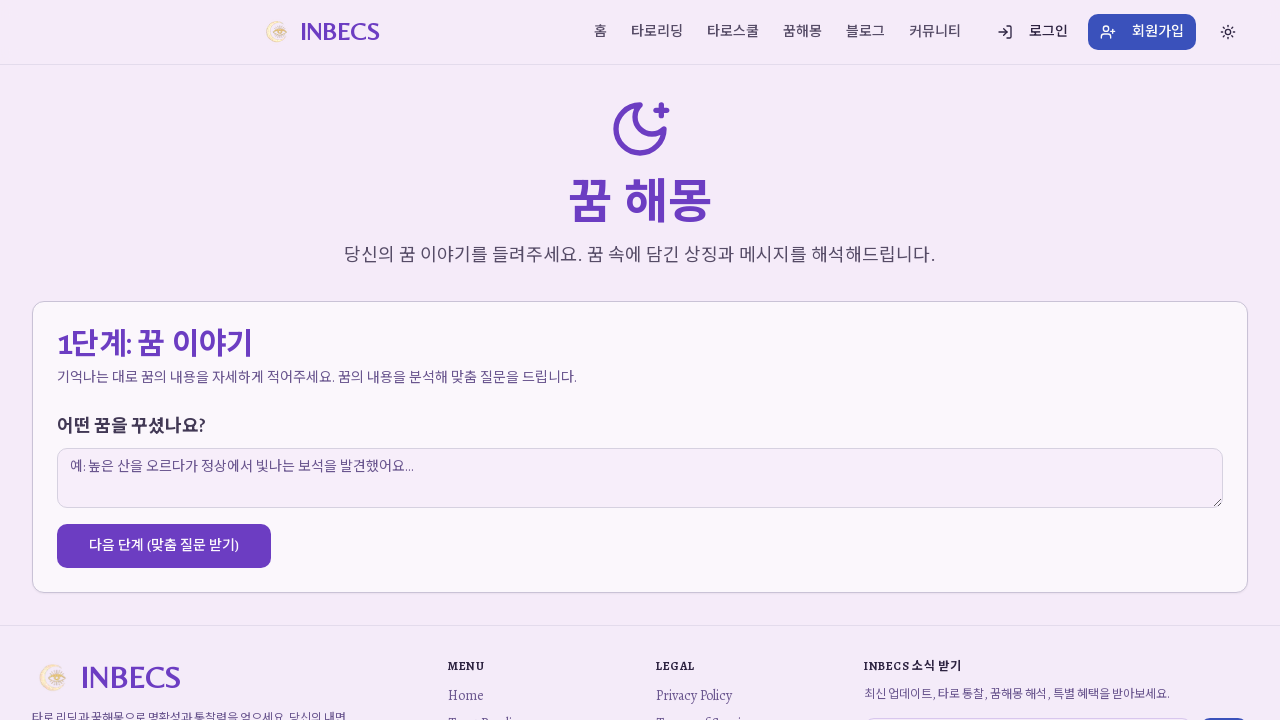

Verified heading structure: found 1 h1 elements
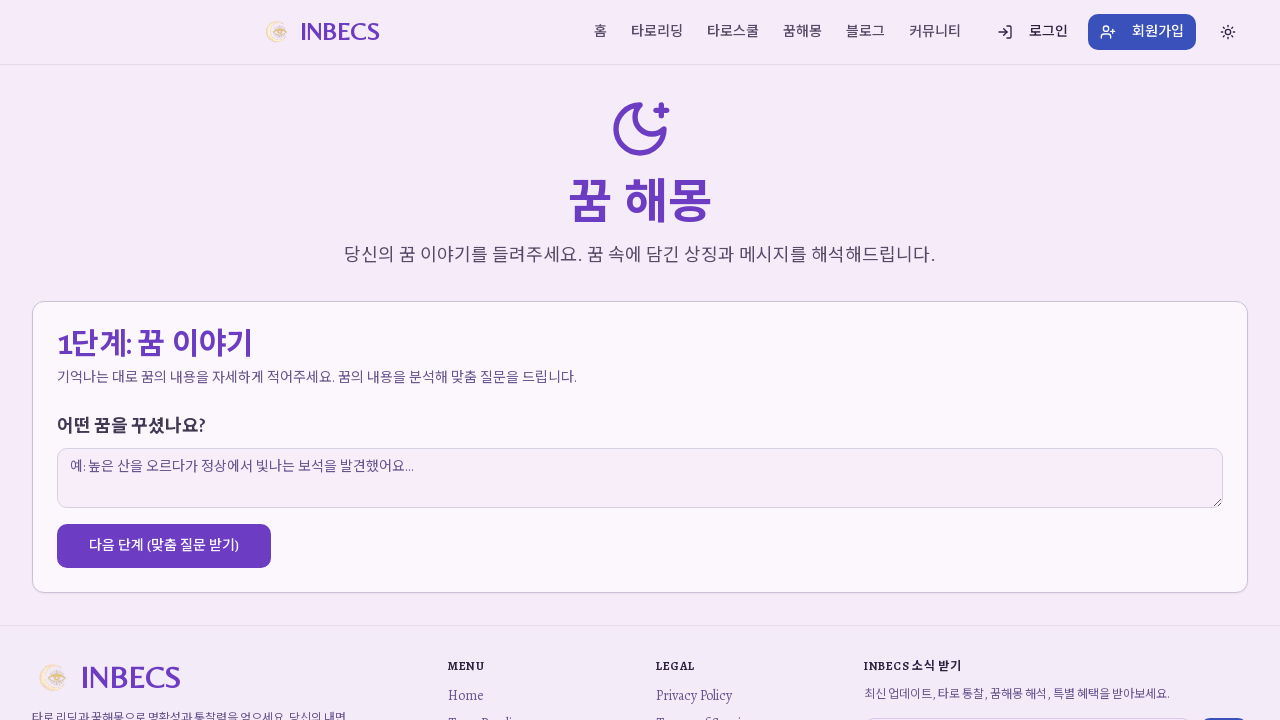

Reloaded page to measure load time performance
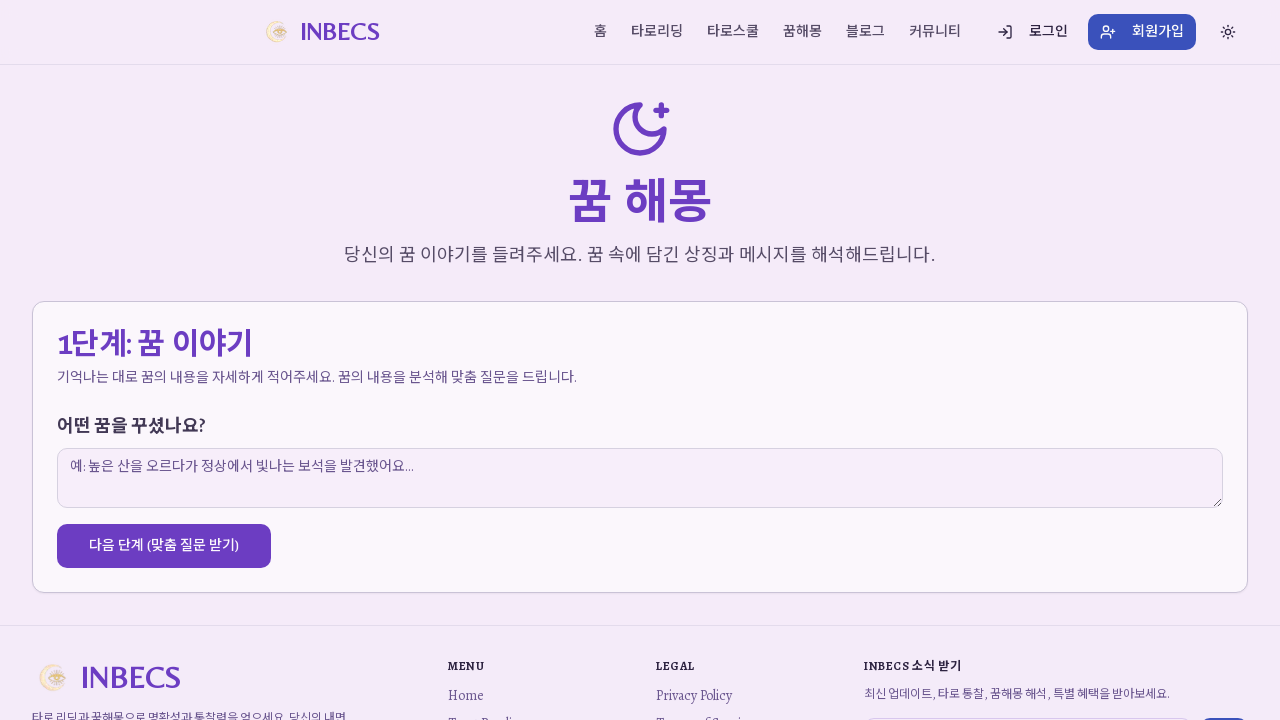

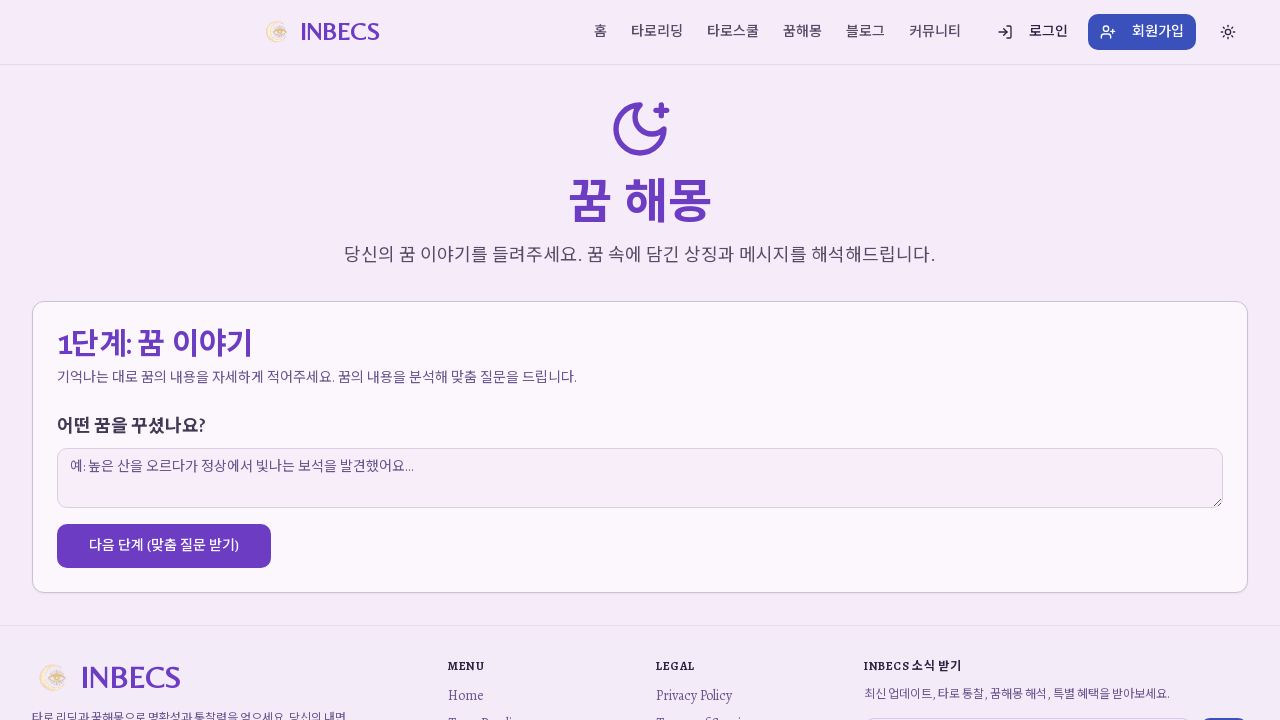